Tests the "Double Click Me" button by navigating to the buttons page via menu, double-clicking the button, and verifying the double click message appears

Starting URL: https://demoqa.com/elements

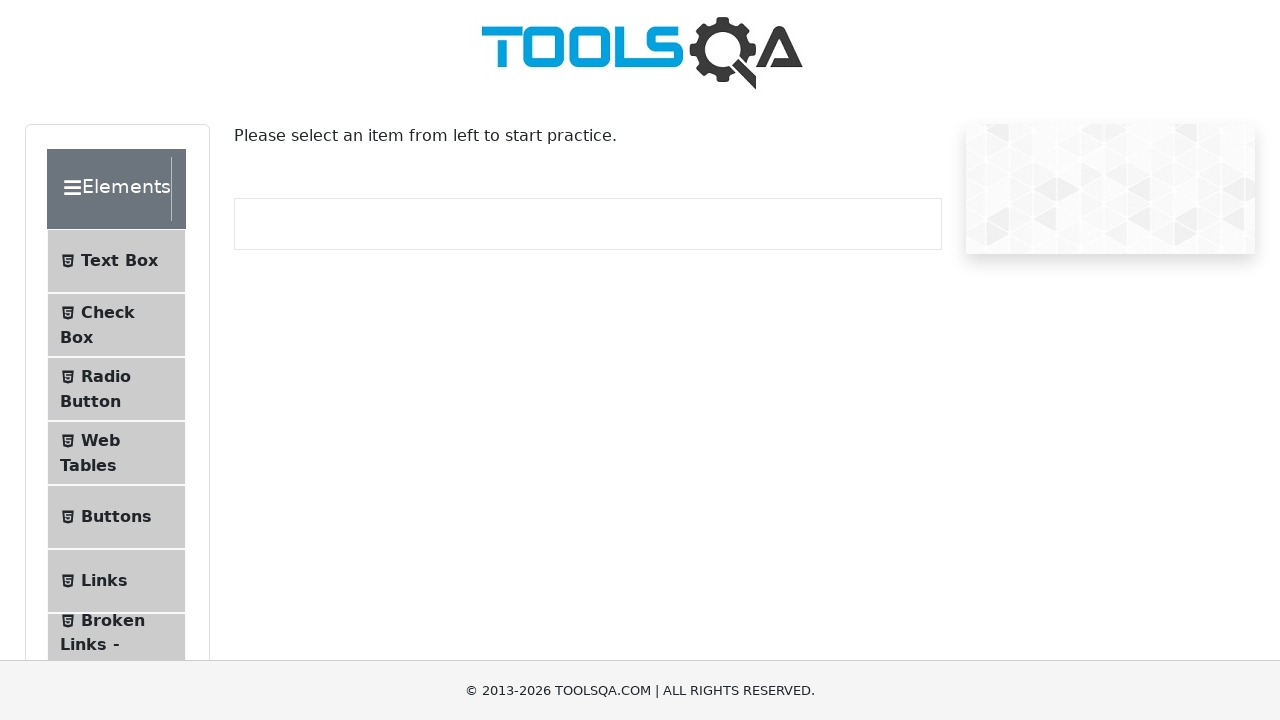

Clicked Buttons menu item at (116, 517) on li:has-text('Buttons')
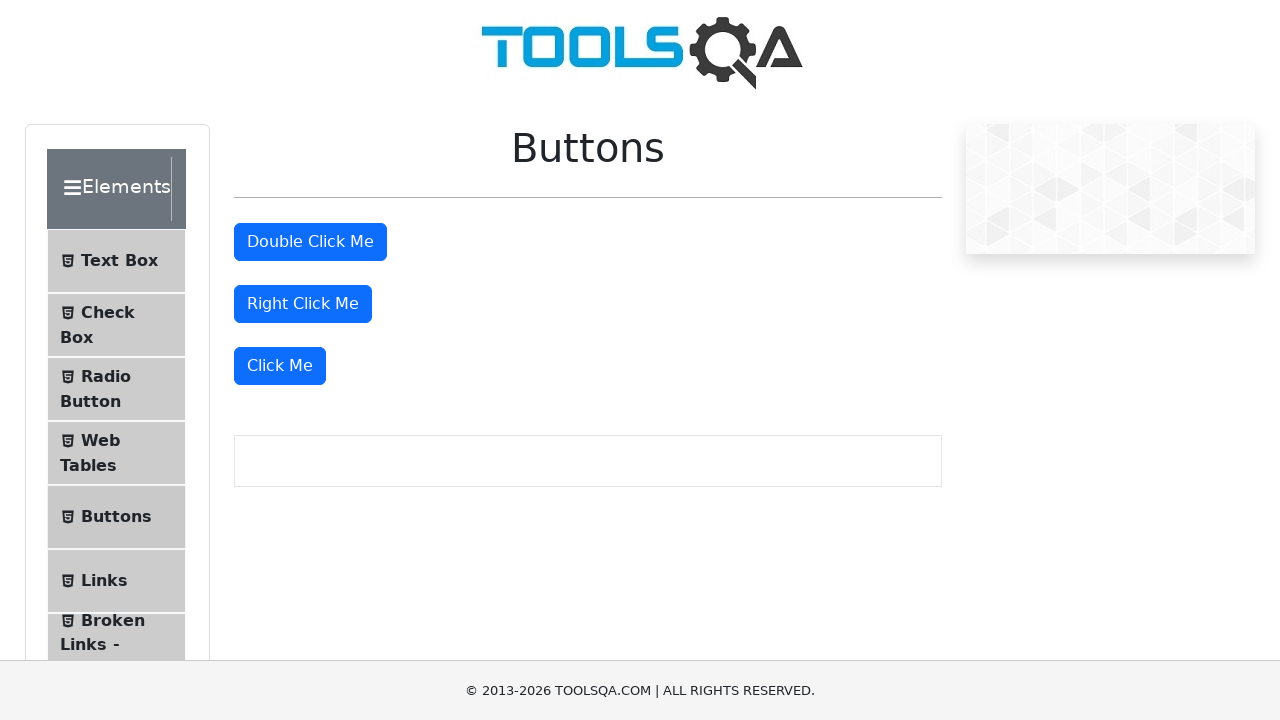

Navigated to buttons page
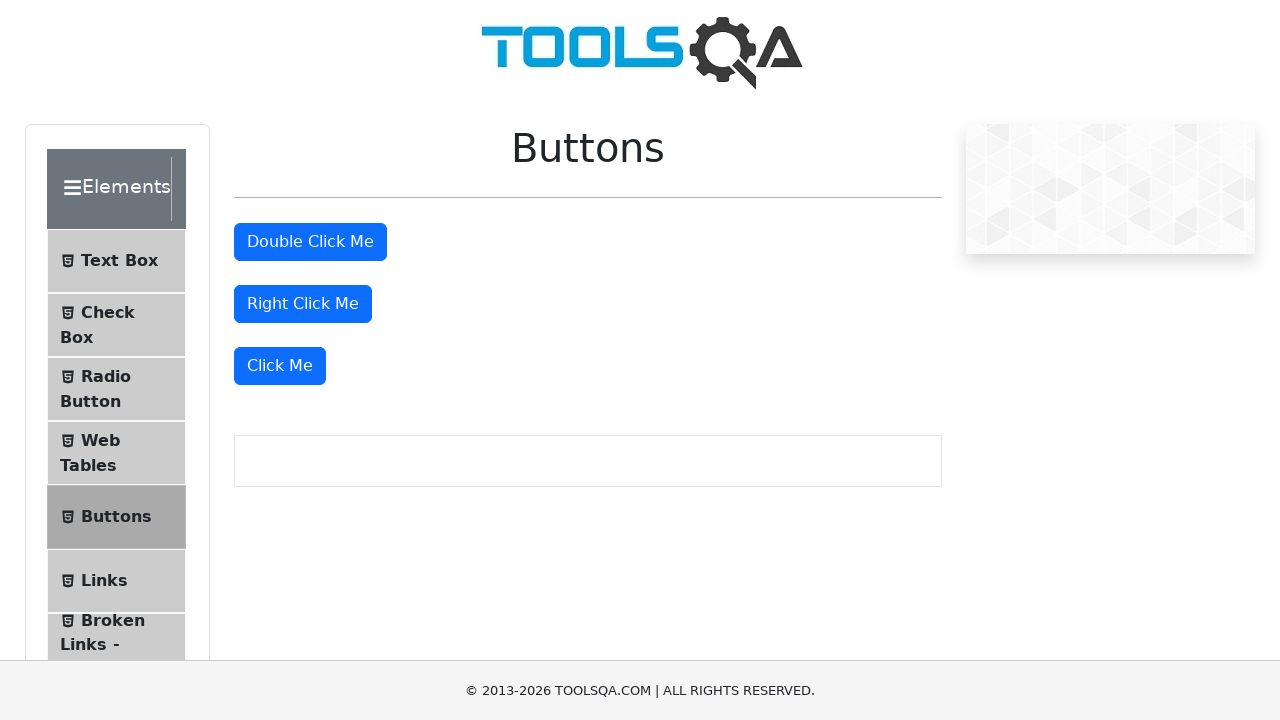

Double-clicked the 'Double Click Me' button at (310, 242) on internal:role=button[name="Double Click Me"i]
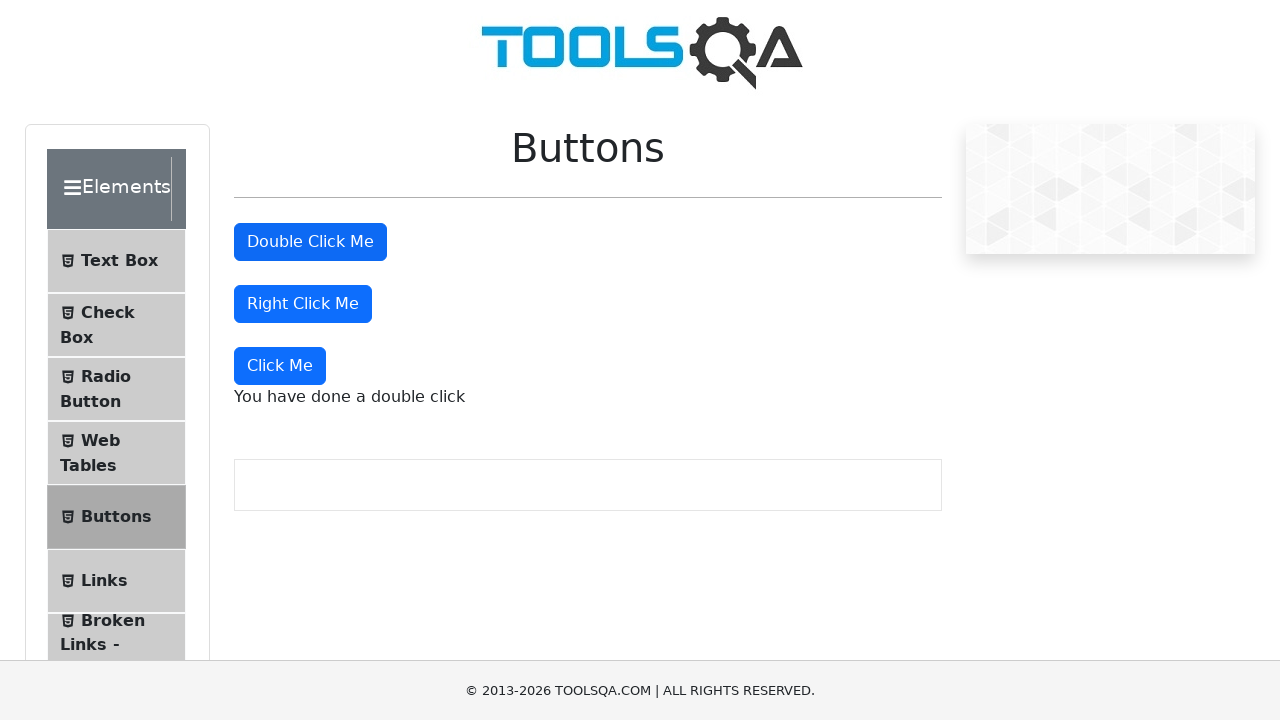

Verified 'You have done a double click' message is visible
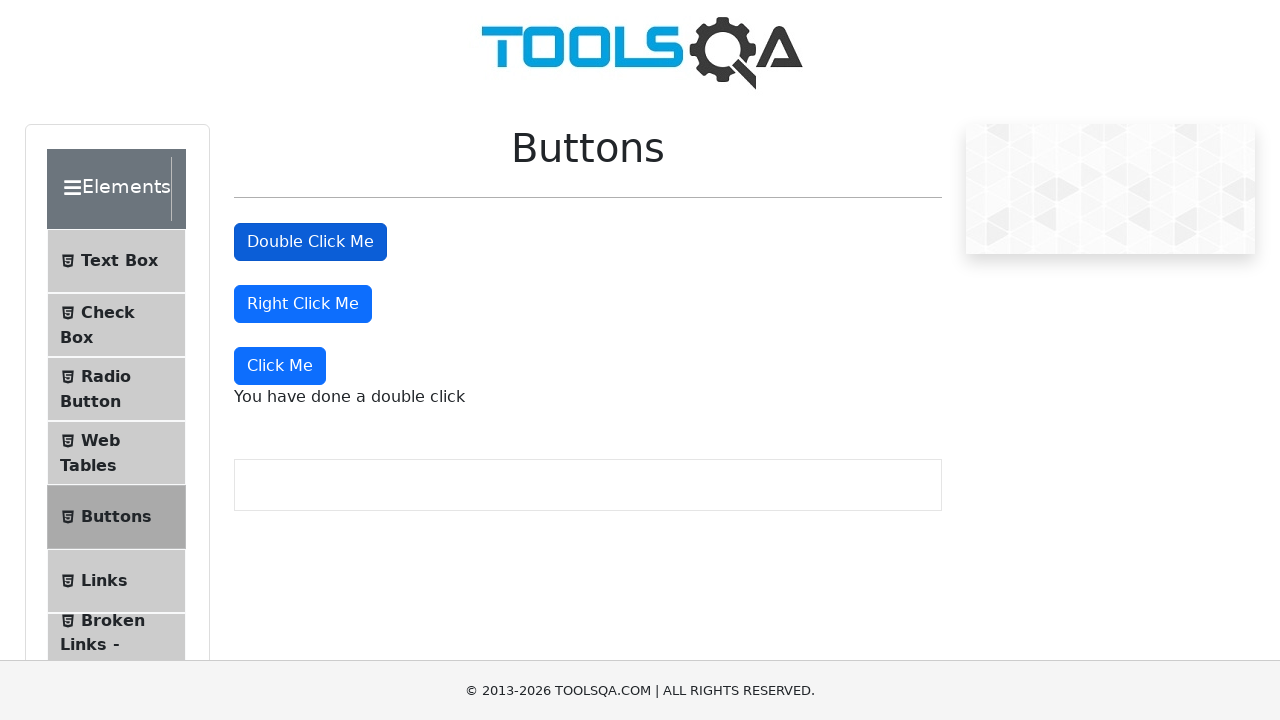

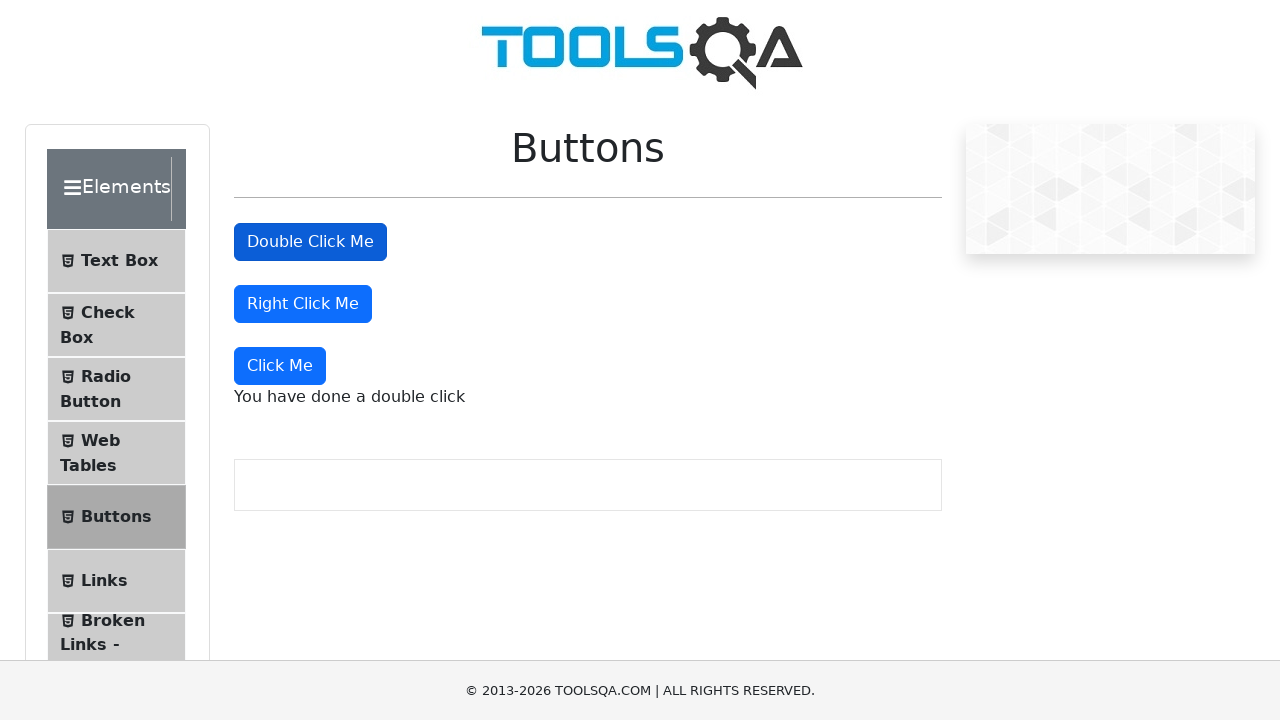